Tests keyboard input by clicking on target field and pressing arrow keys

Starting URL: https://the-internet.herokuapp.com/key_presses

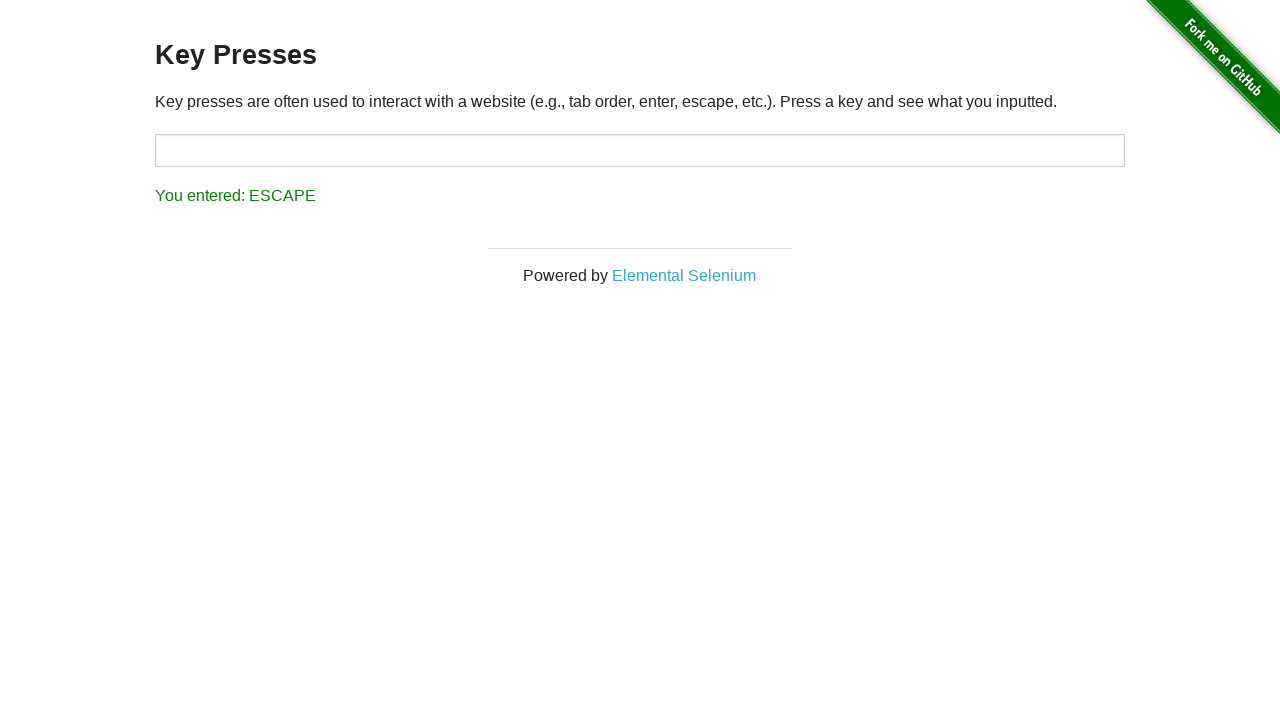

Clicked on the target input field at (640, 150) on #target
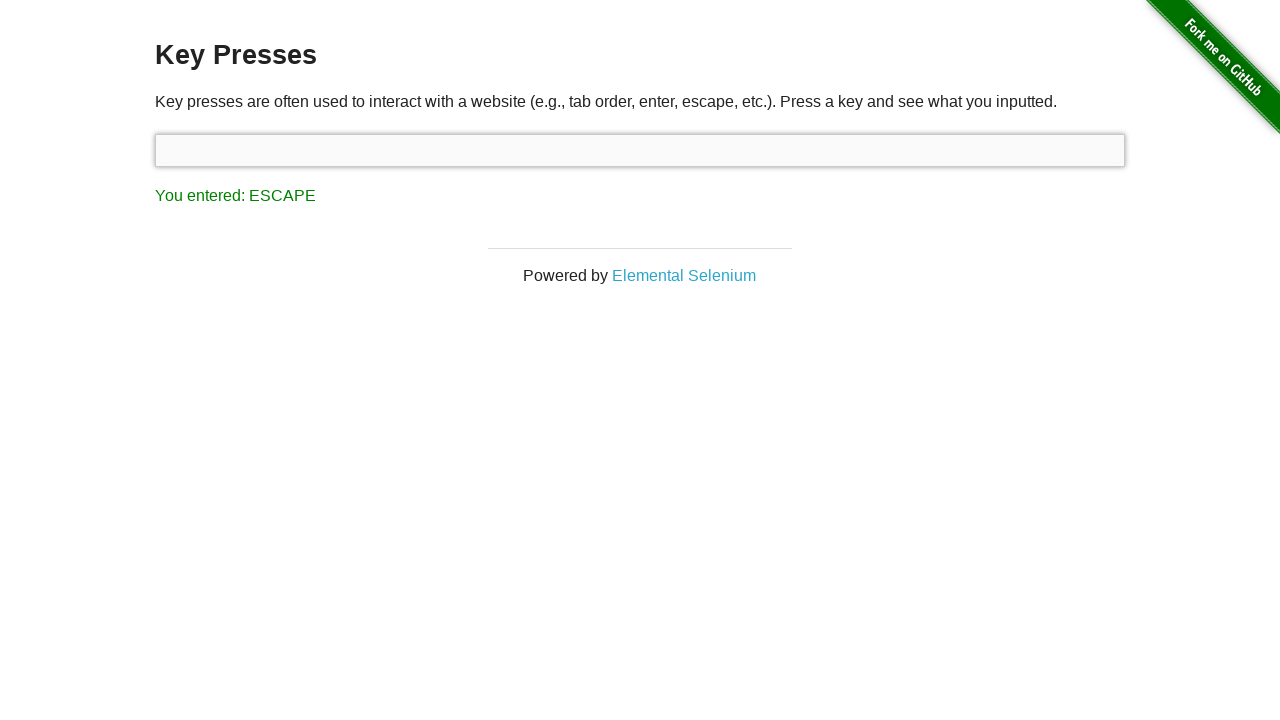

Pressed the right arrow key
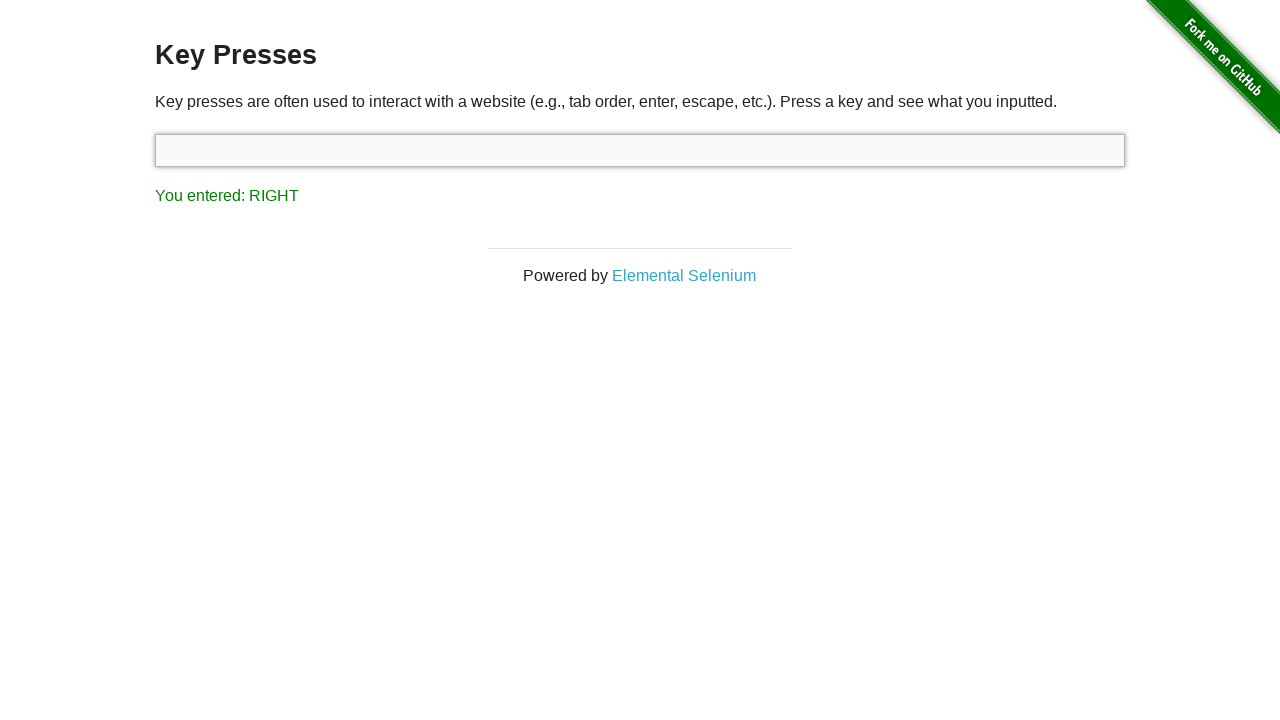

Verified result text appears showing 'You entered: RIGHT'
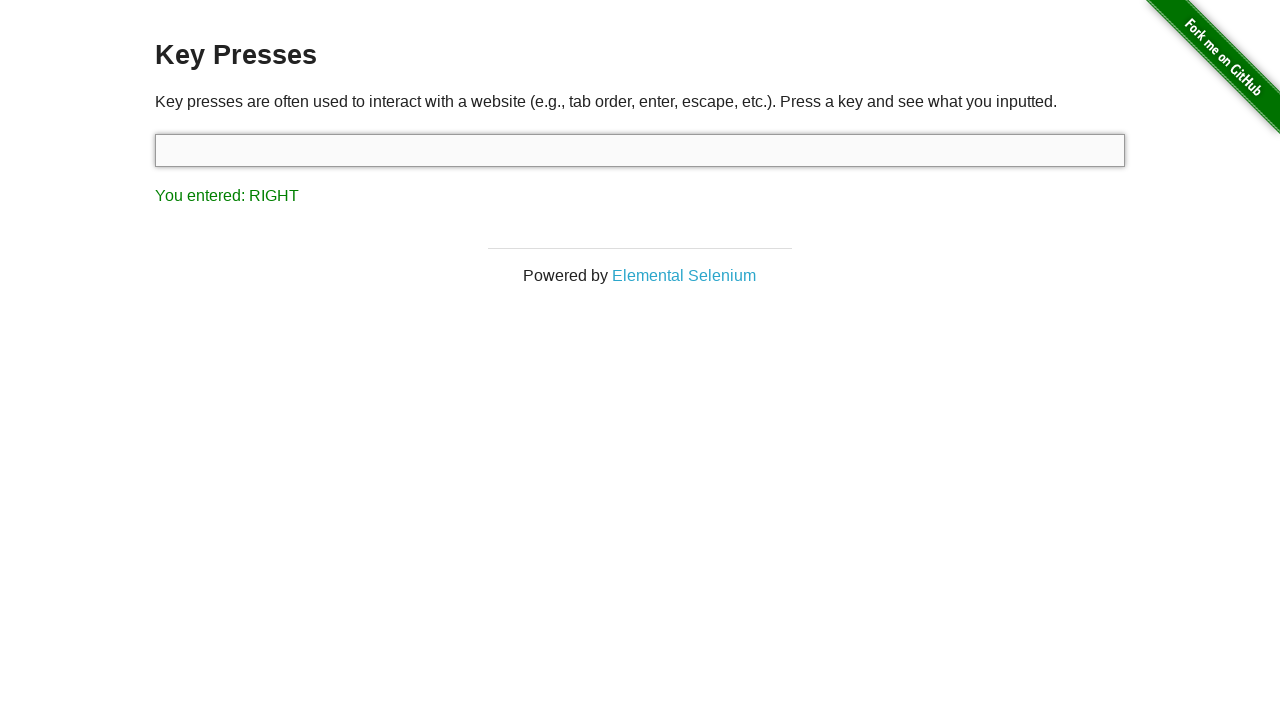

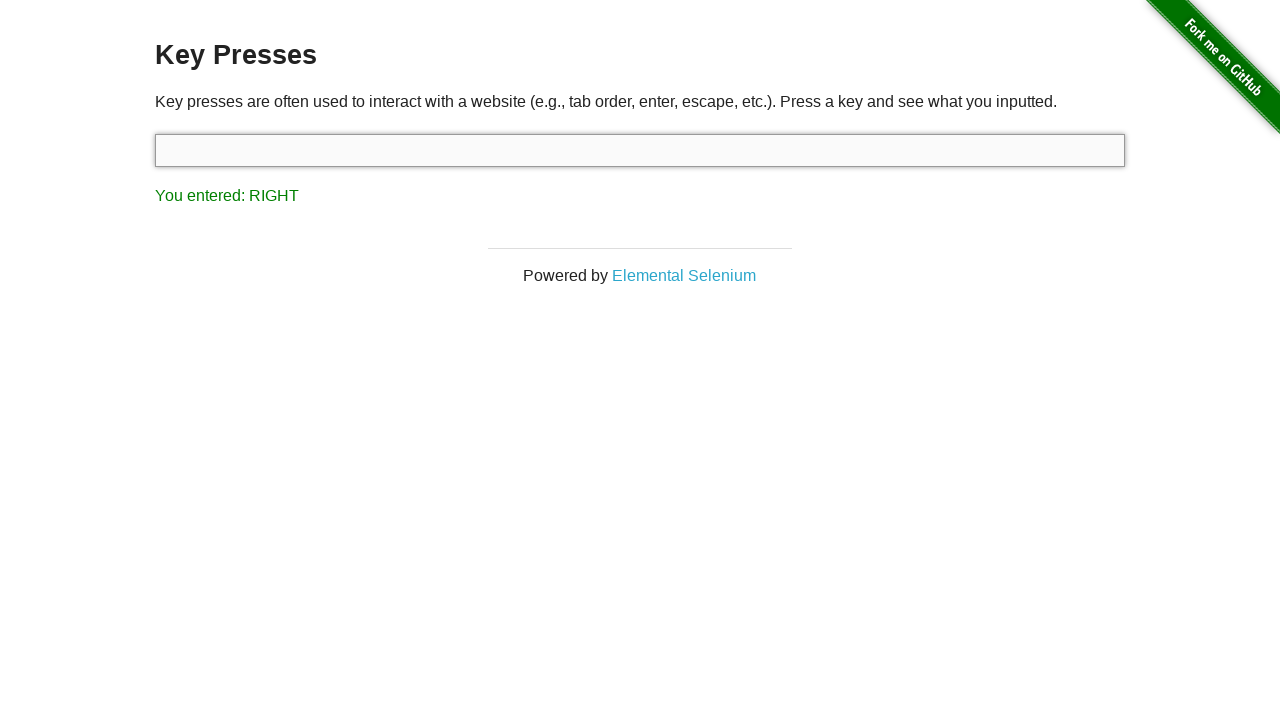